Tests dynamic controls functionality by interacting with a text input that can be enabled/disabled via a button, then typing text into the enabled input field

Starting URL: https://training-support.net/webelements/dynamic-controls

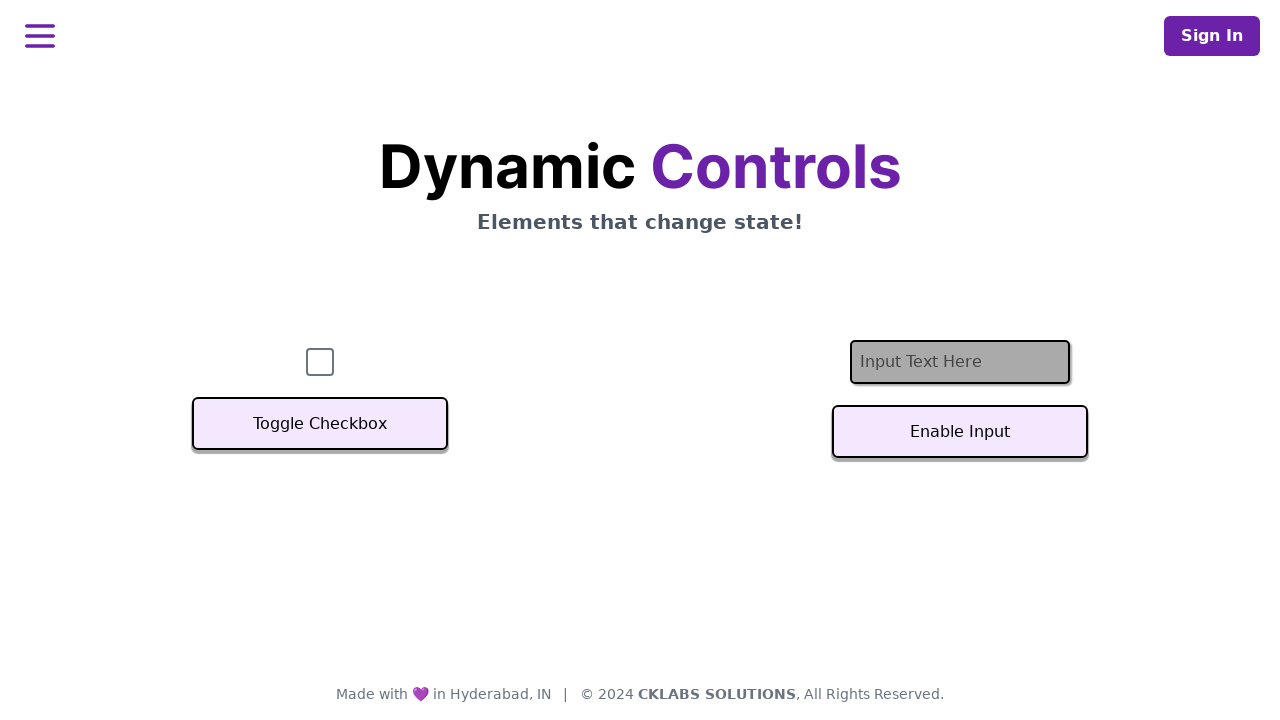

Located the text input element
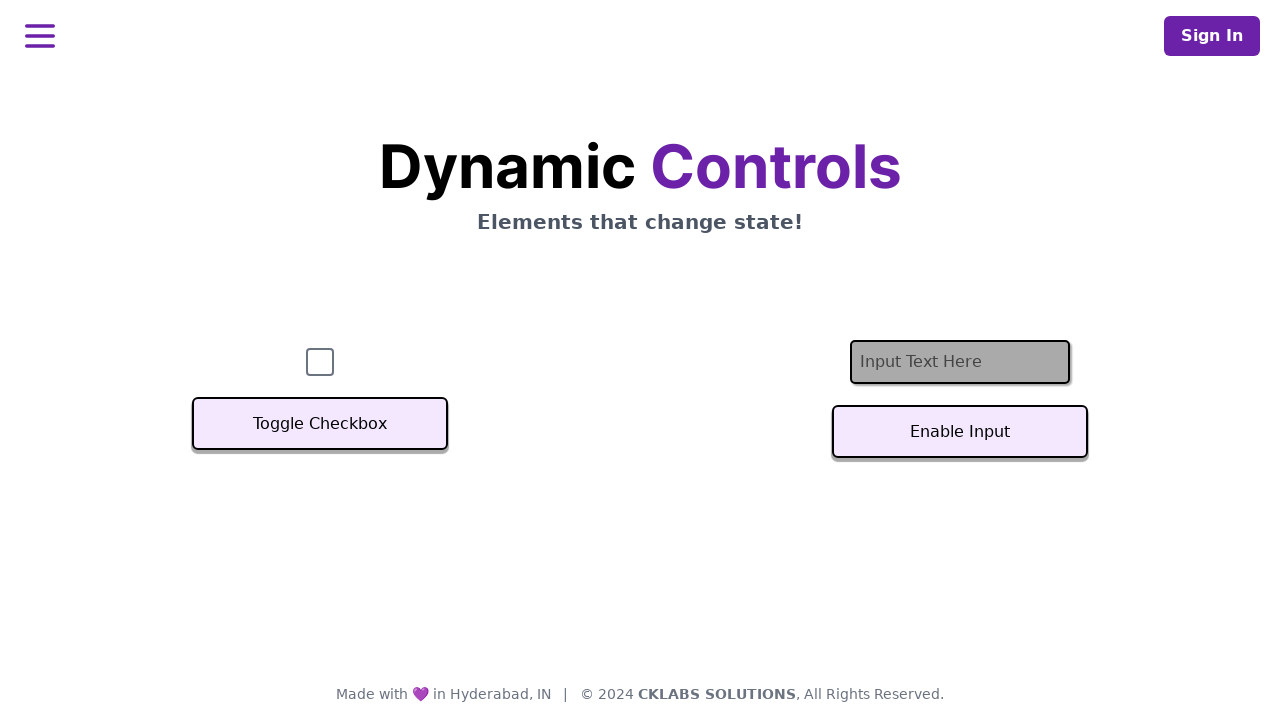

Clicked the text input toggle button at (960, 432) on #textInputButton
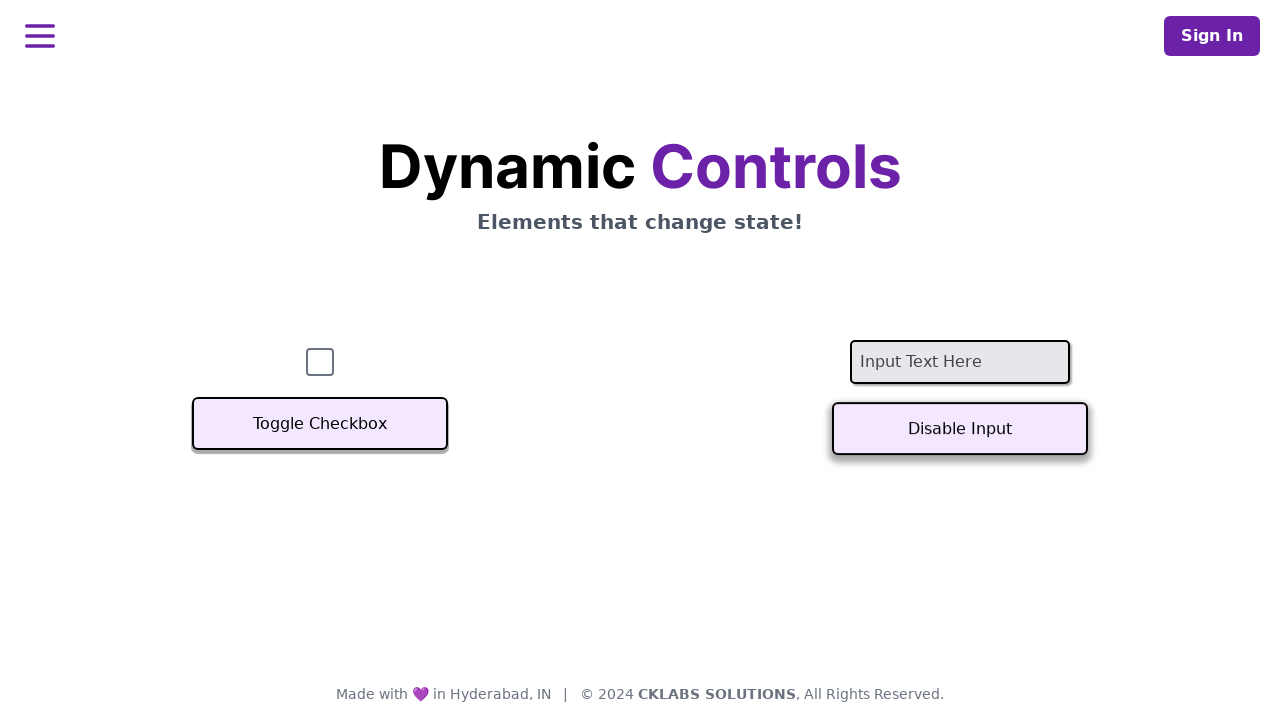

Waited 1 second for state change to complete
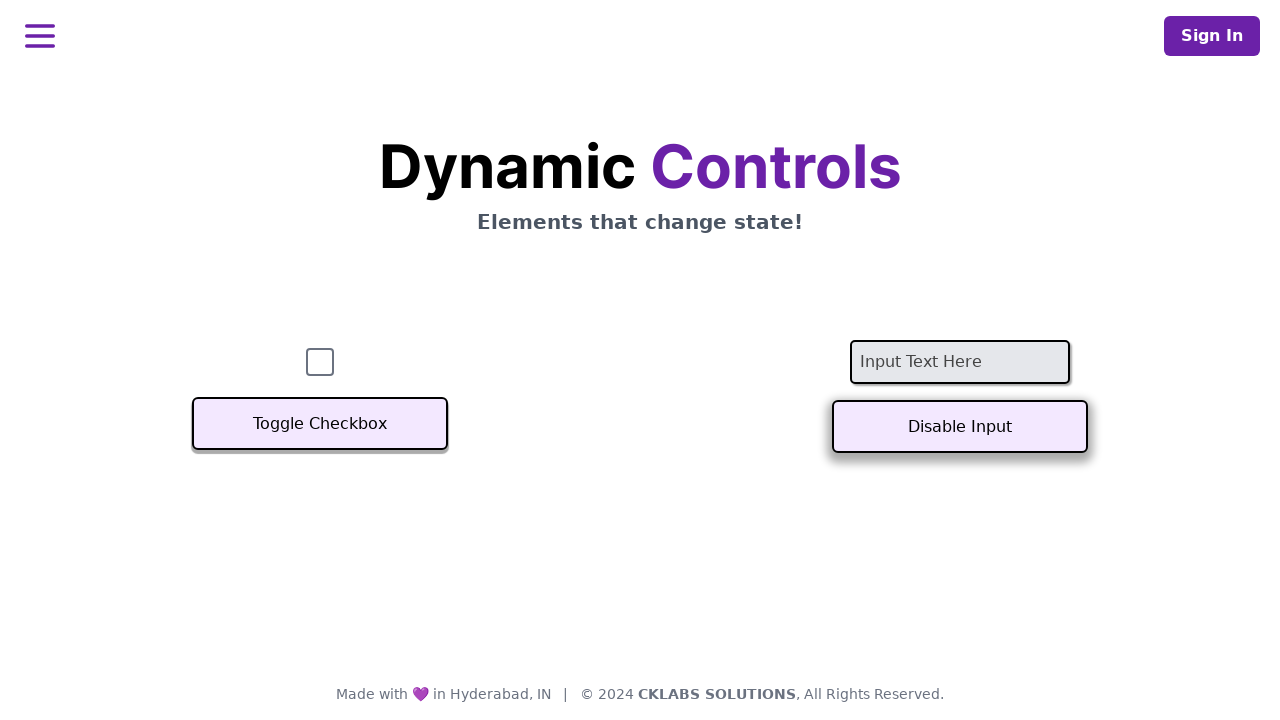

Typed 'Example text' into the text input field on #textInput
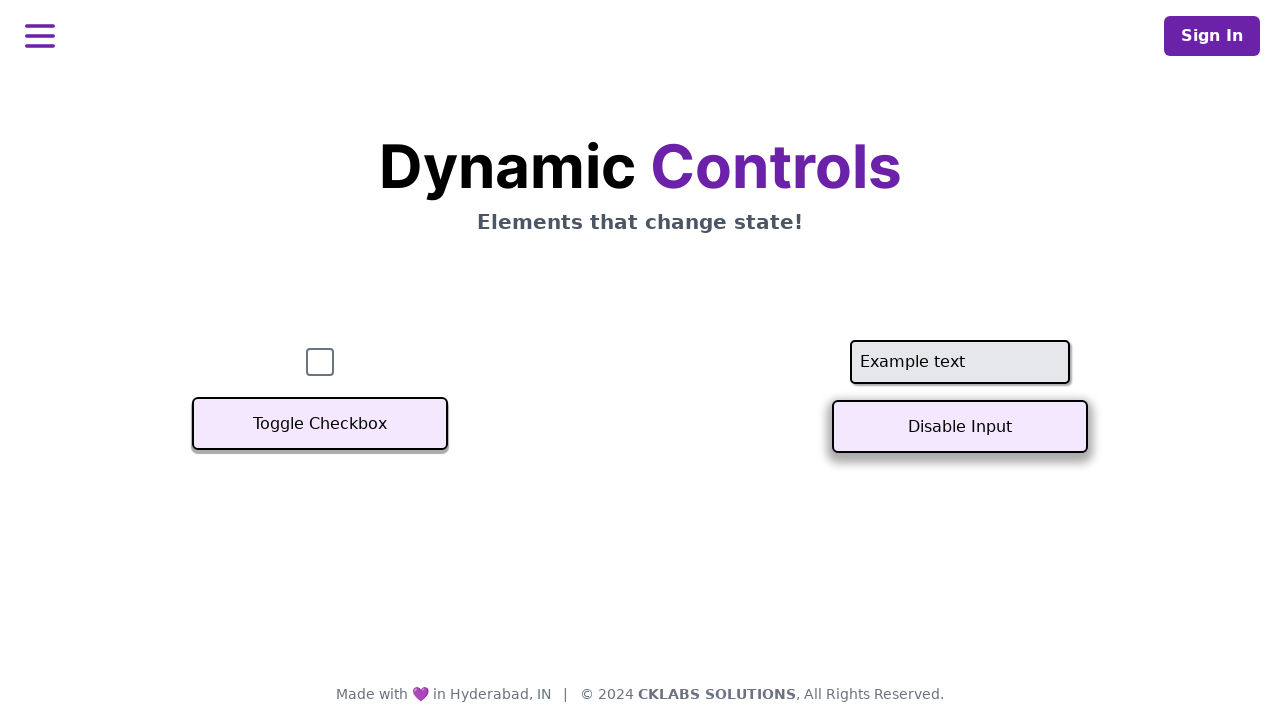

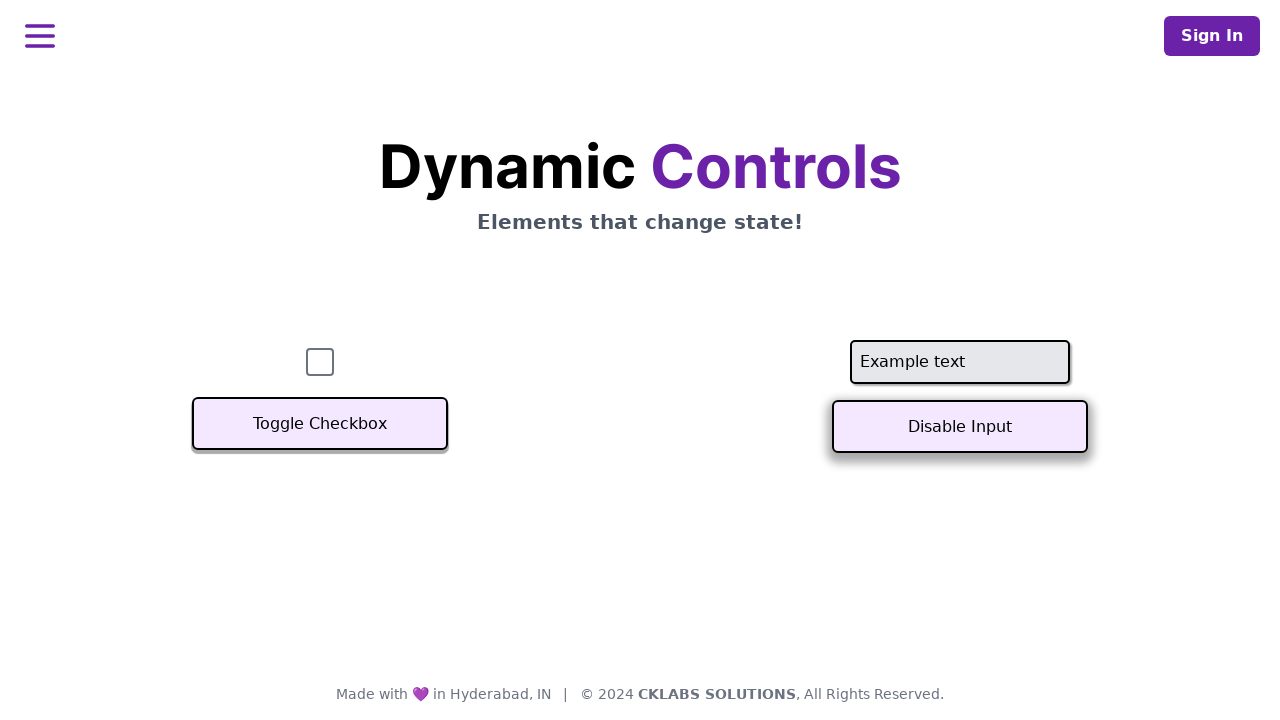